Tests table data extraction and navigation between two different pages with tables, verifying table structure and content

Starting URL: https://testautomationpractice.blogspot.com/

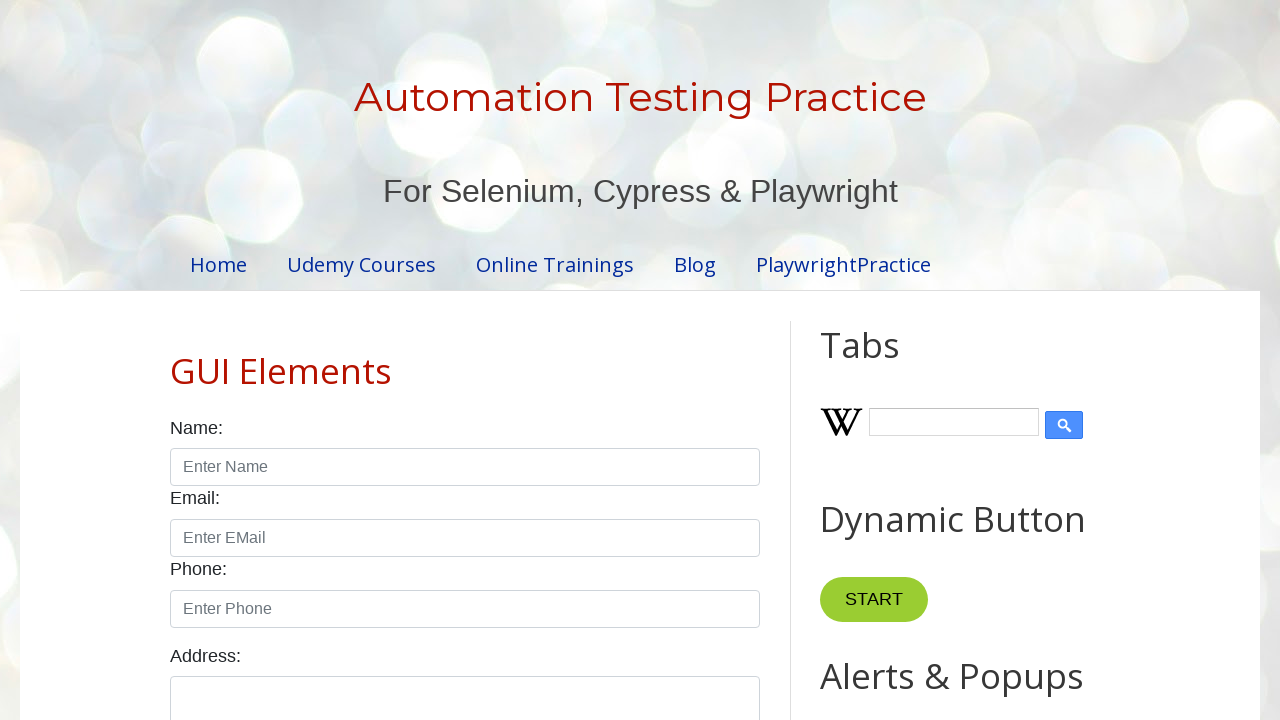

Retrieved all rows from BookTable
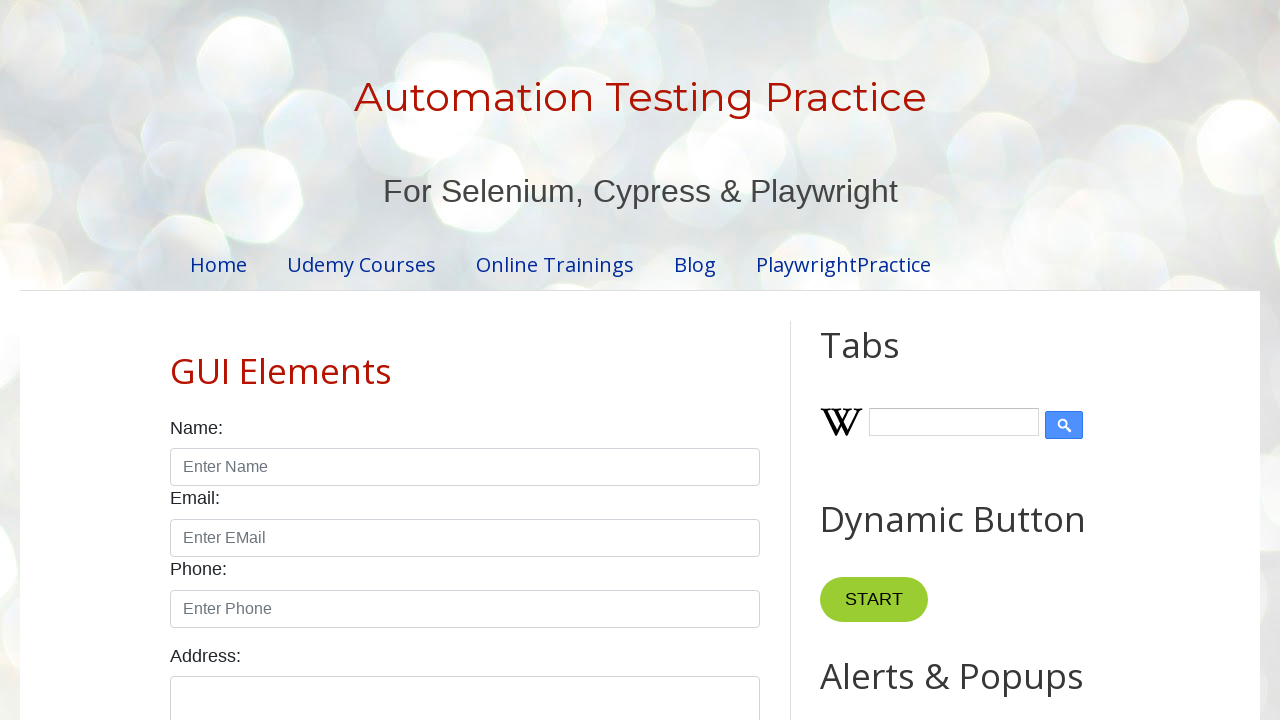

Retrieved all column headers from BookTable
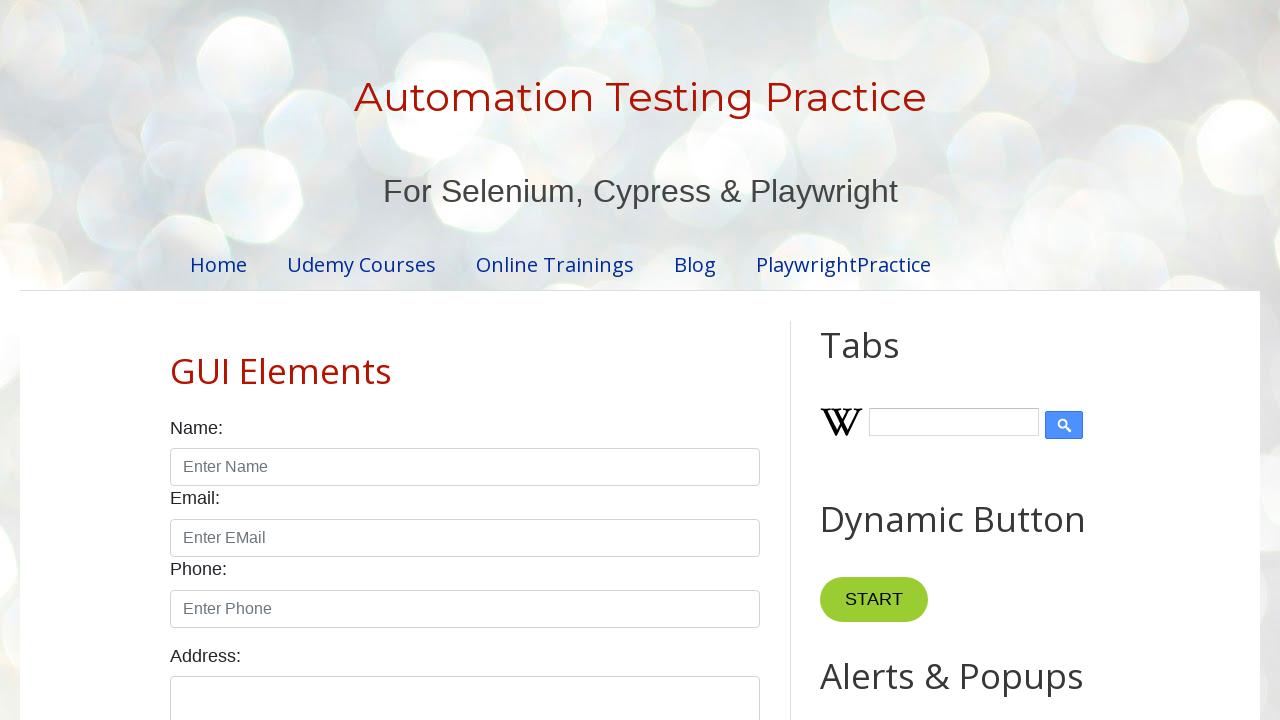

Retrieved specific cell value from BookTable (row 6, column 3)
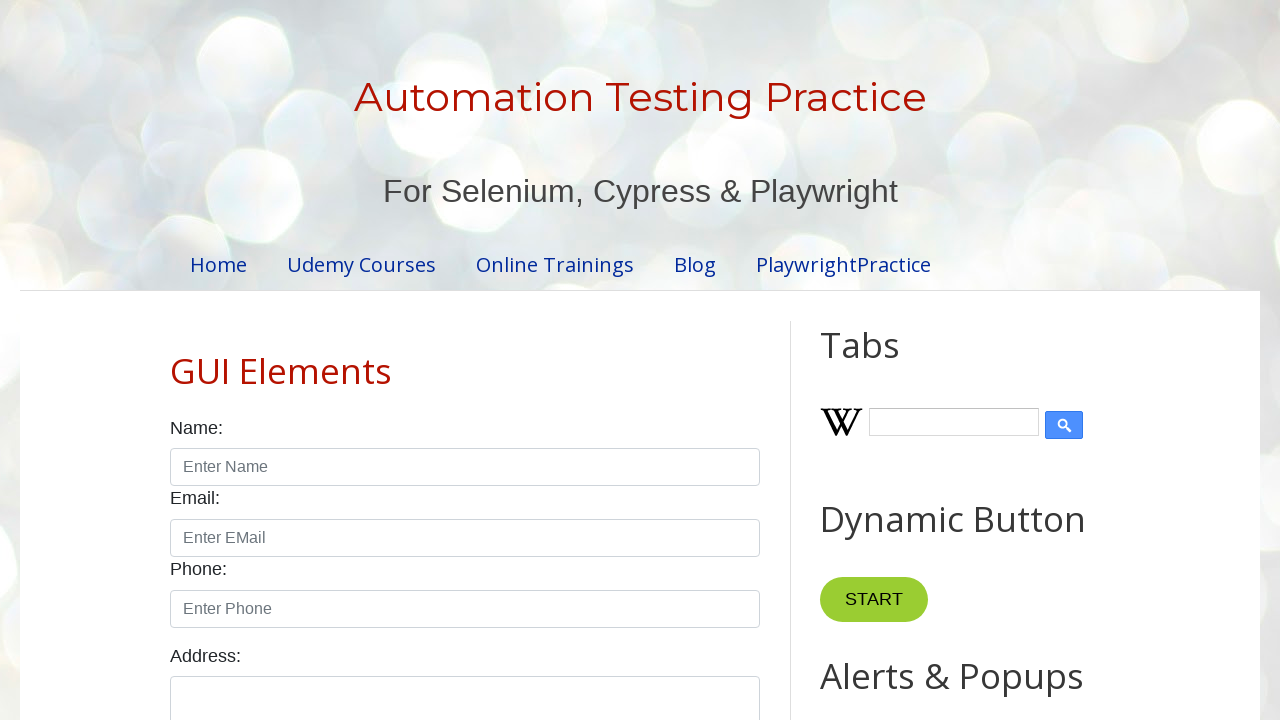

Retrieved all data from BookTable row 2
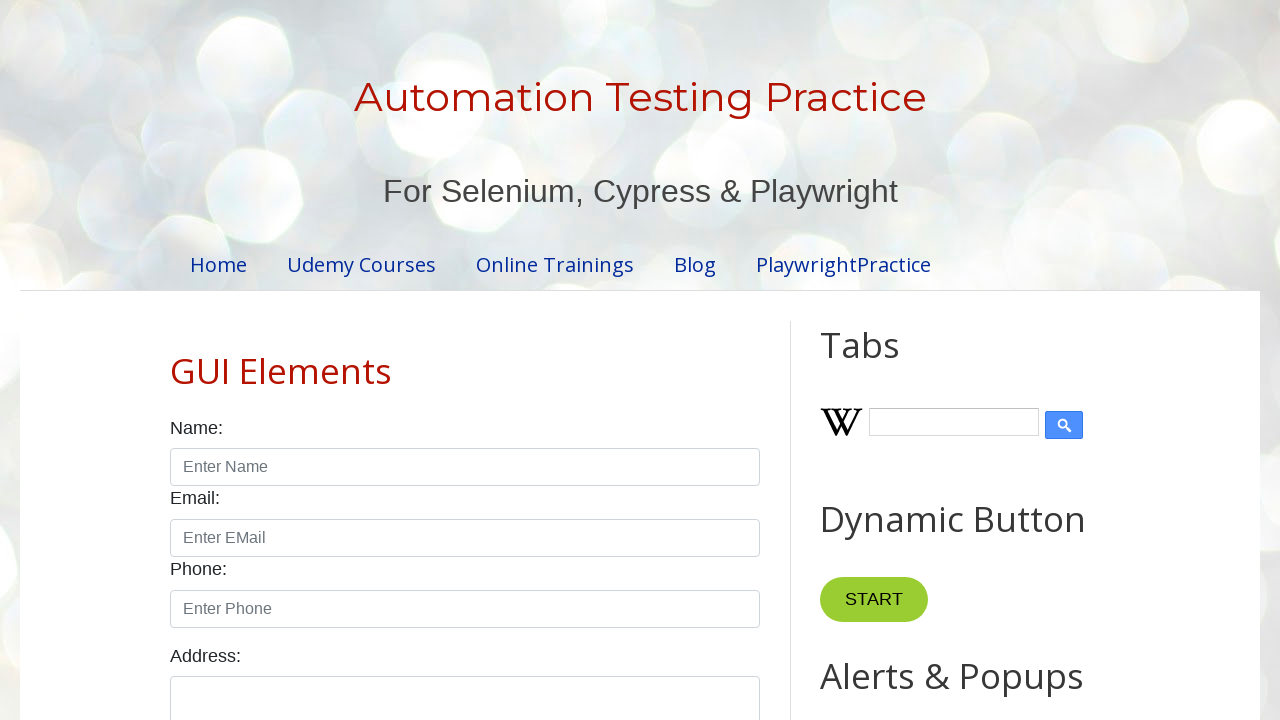

Retrieved all data from BookTable row 3
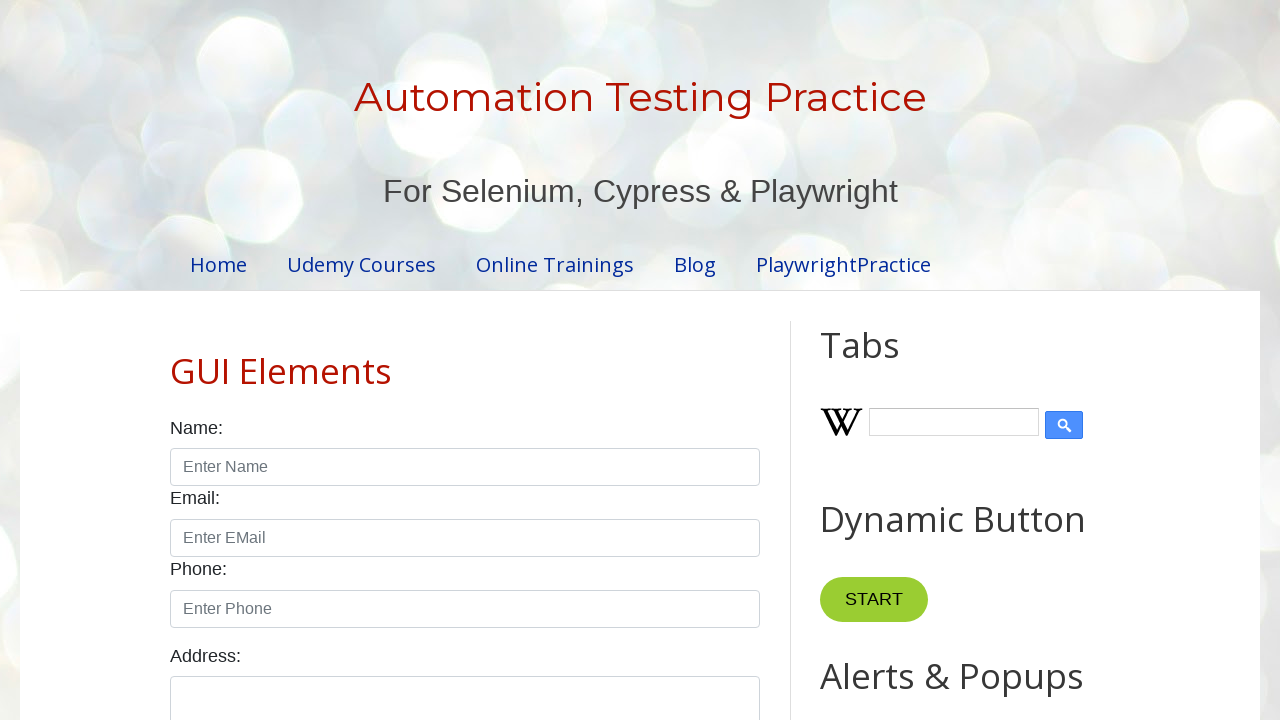

Retrieved all data from BookTable row 4
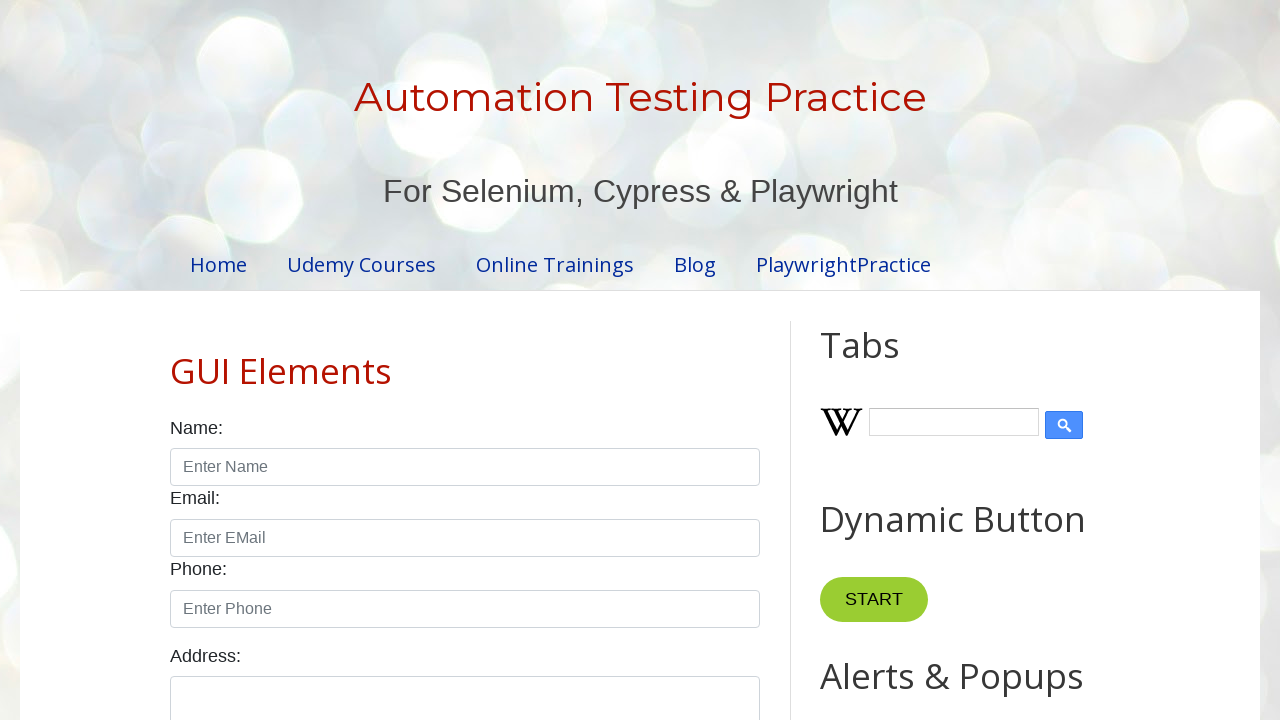

Retrieved all data from BookTable row 5
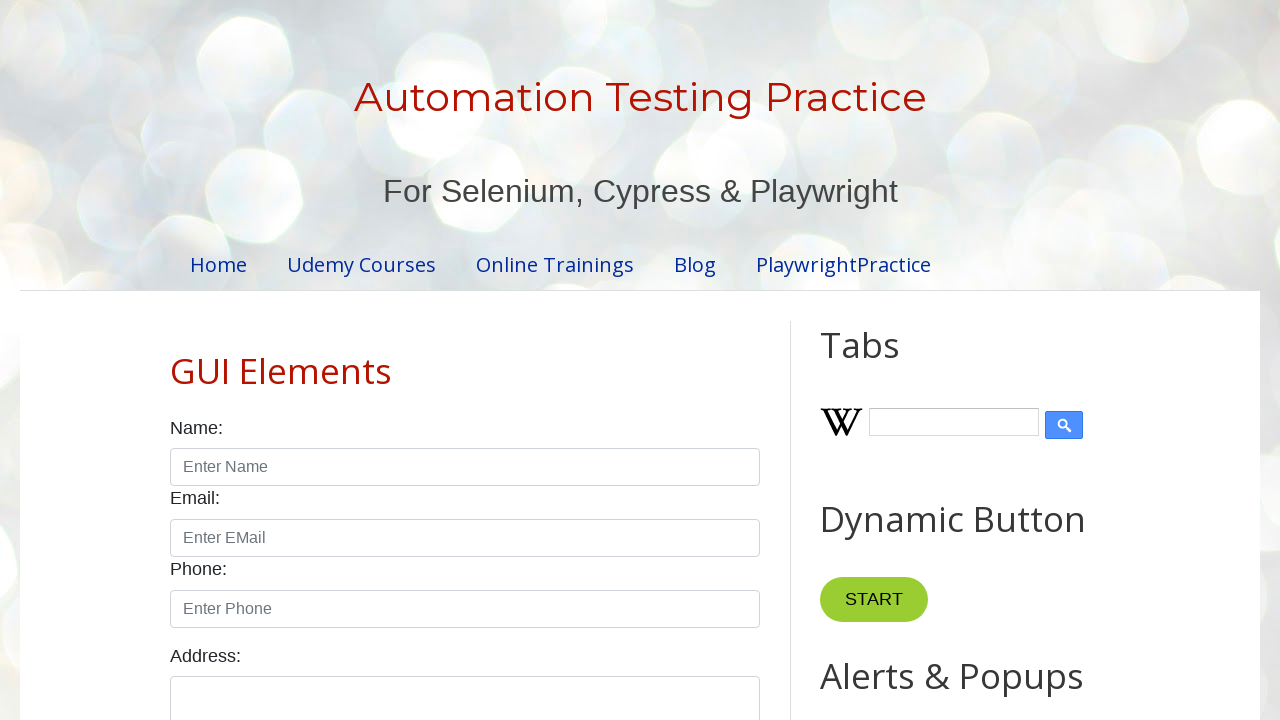

Retrieved all data from BookTable row 6
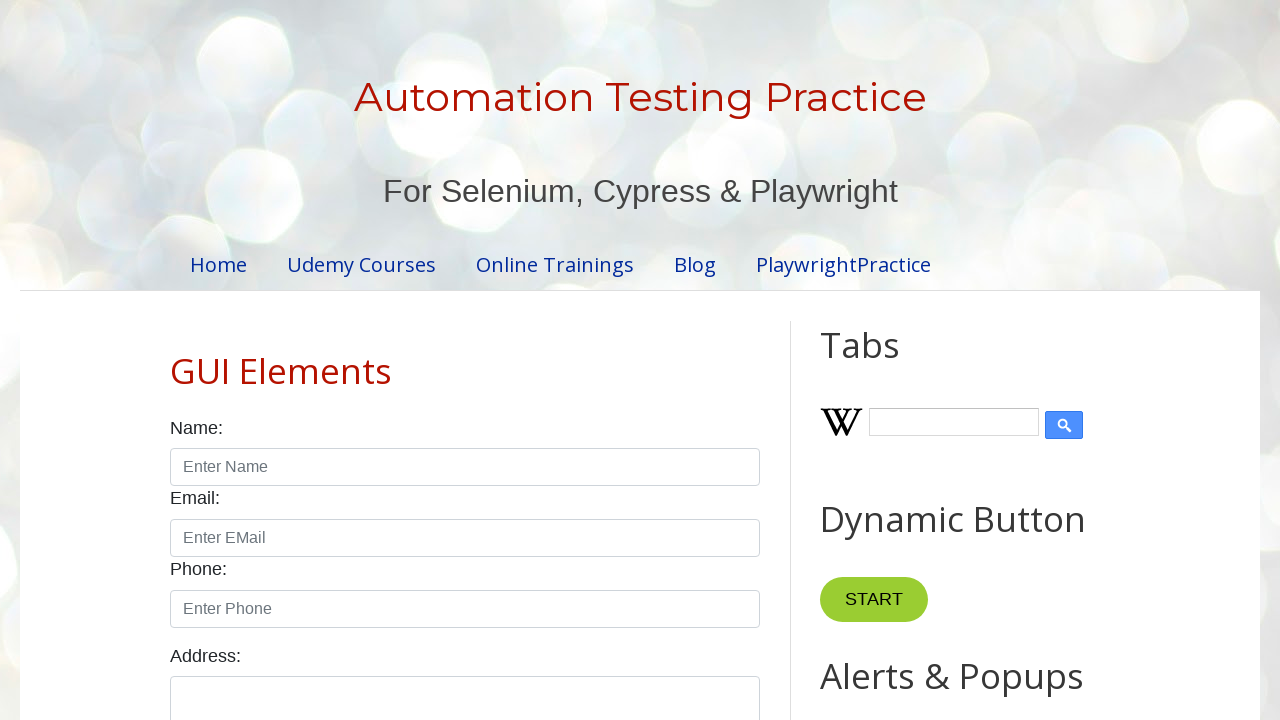

Retrieved all data from BookTable row 7
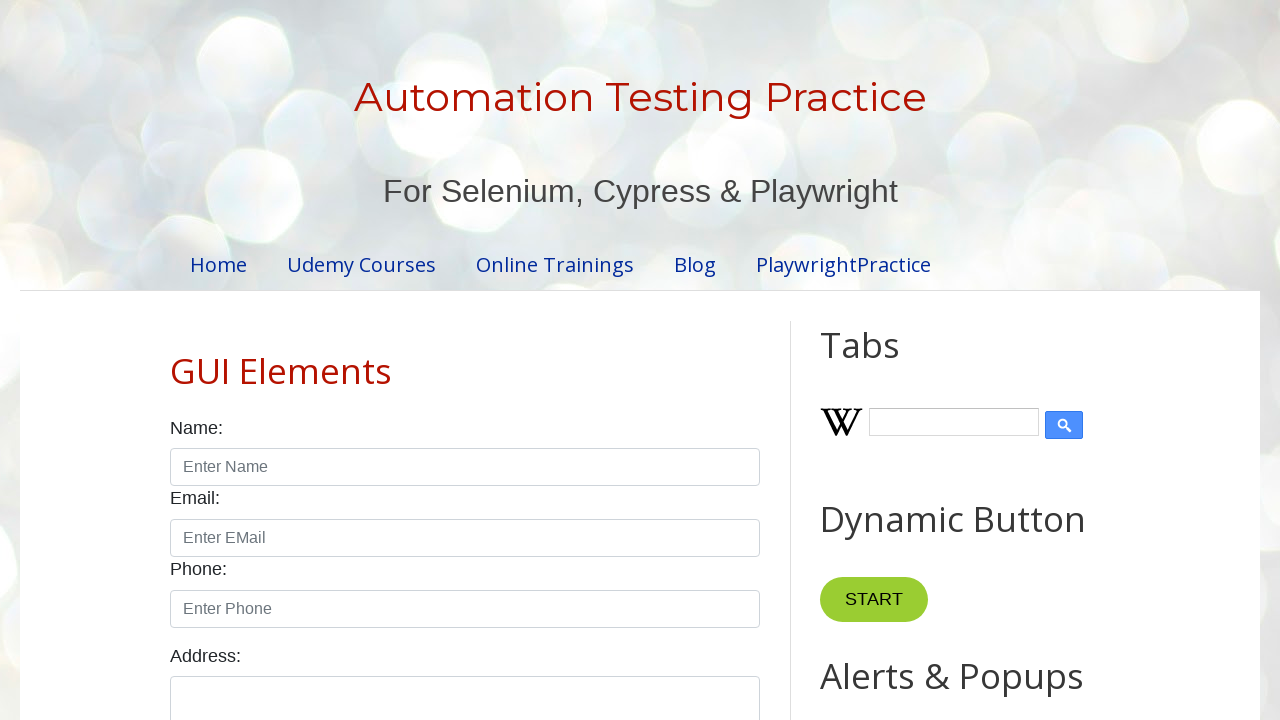

Found book by Mukesh author: Learn Java
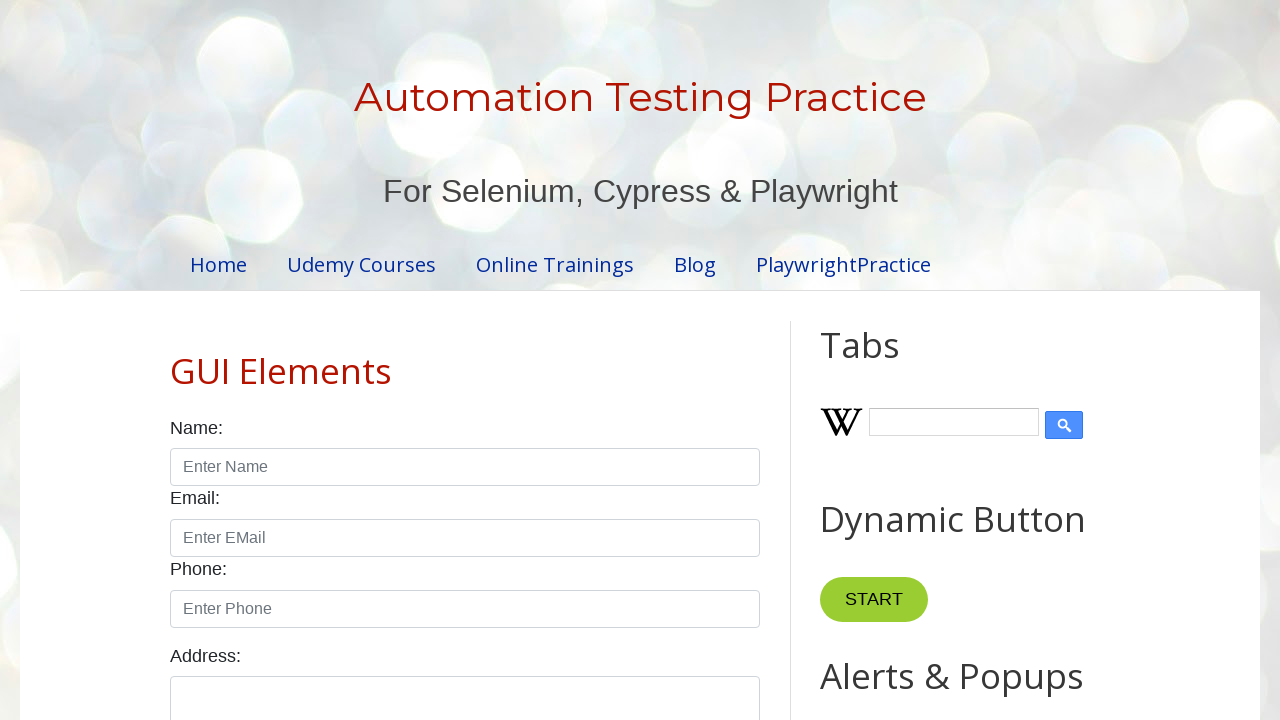

Found book by Mukesh author: Master In Selenium
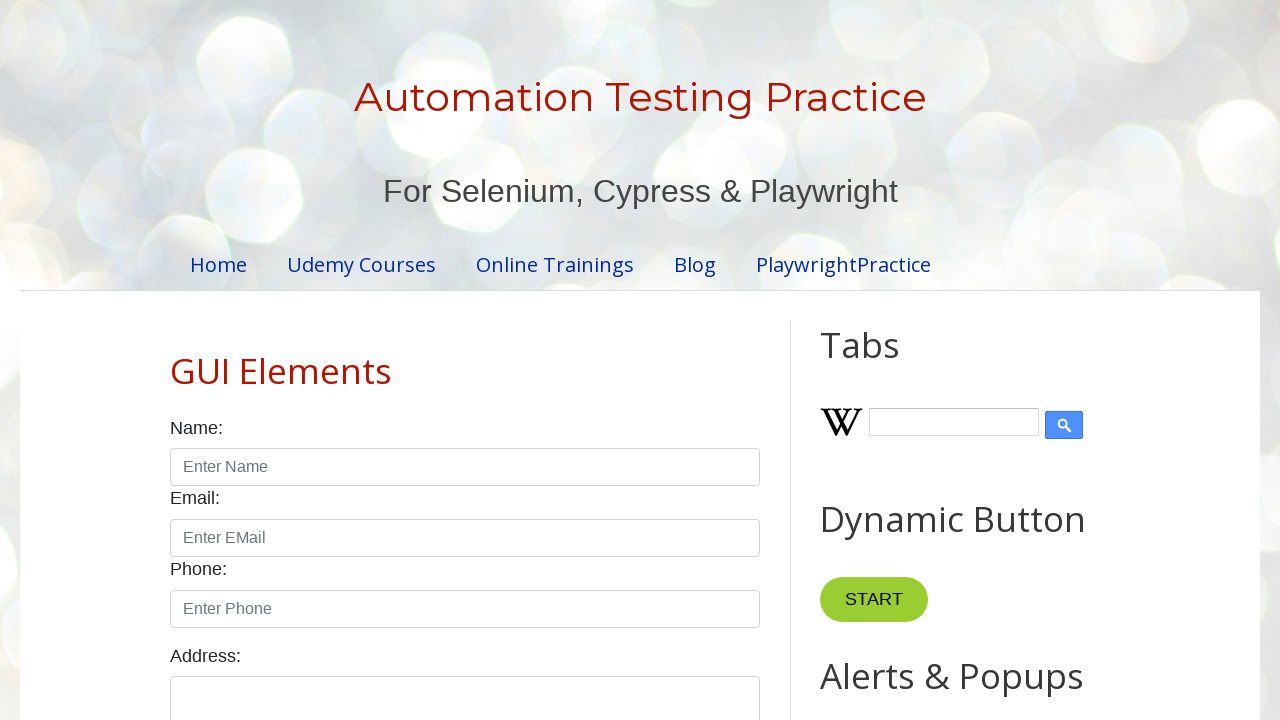

Calculated total price of all books: 7100
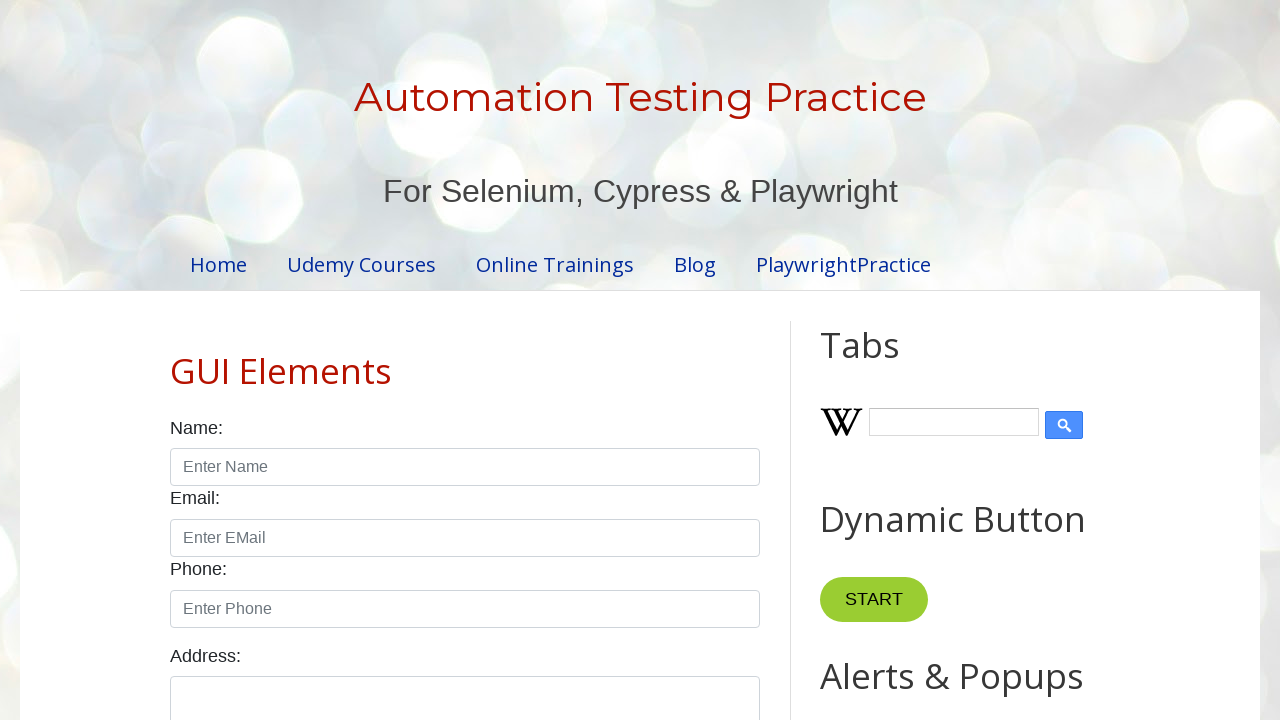

Navigated to customers table page
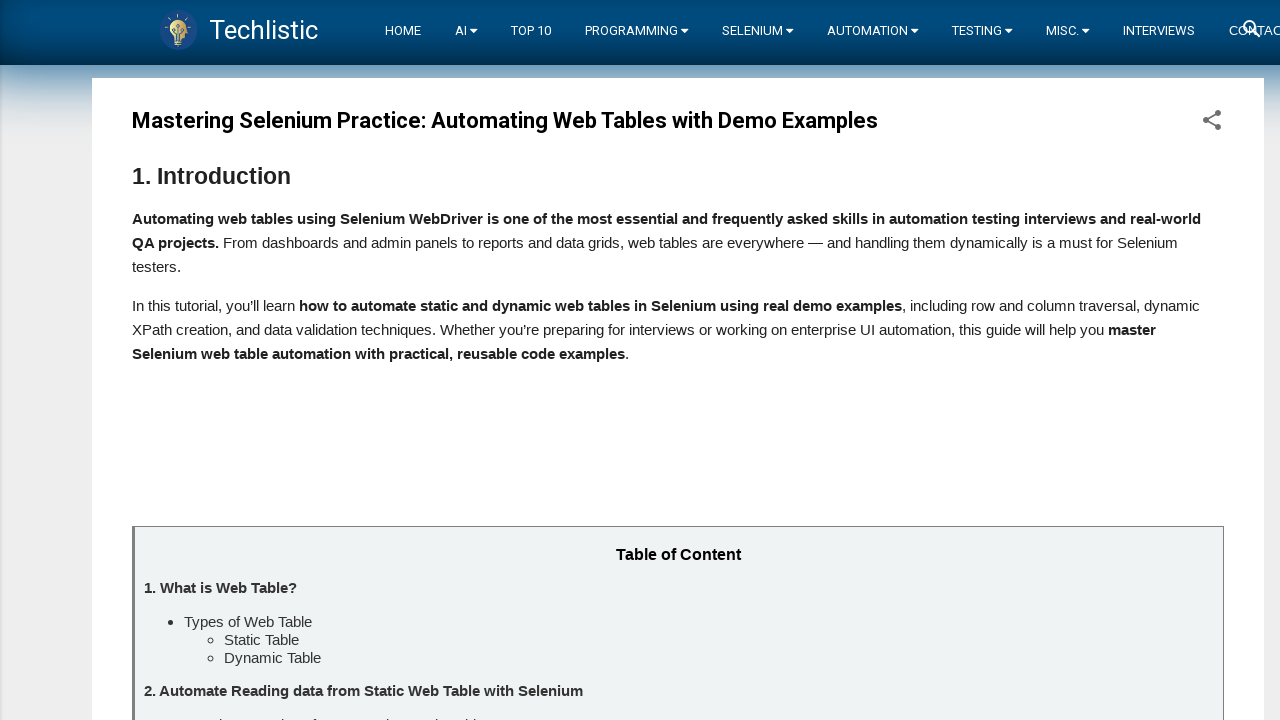

Retrieved all rows from customers table
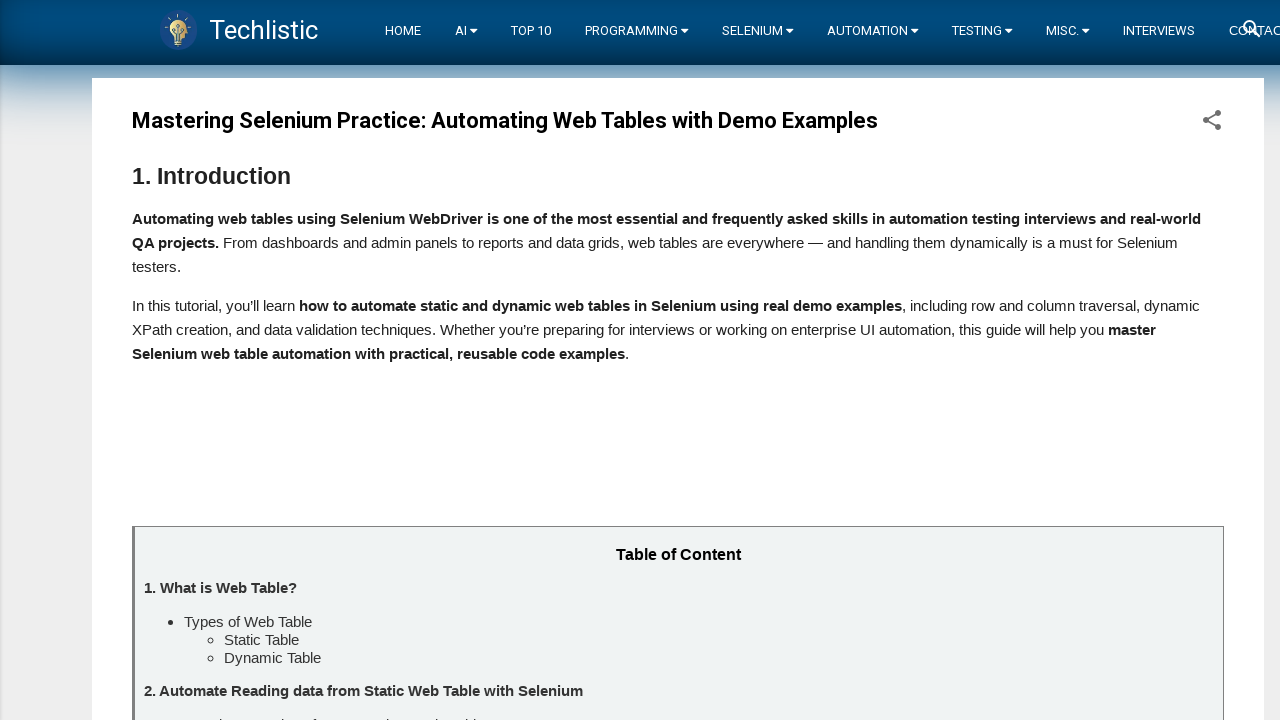

Retrieved all columns from customers table
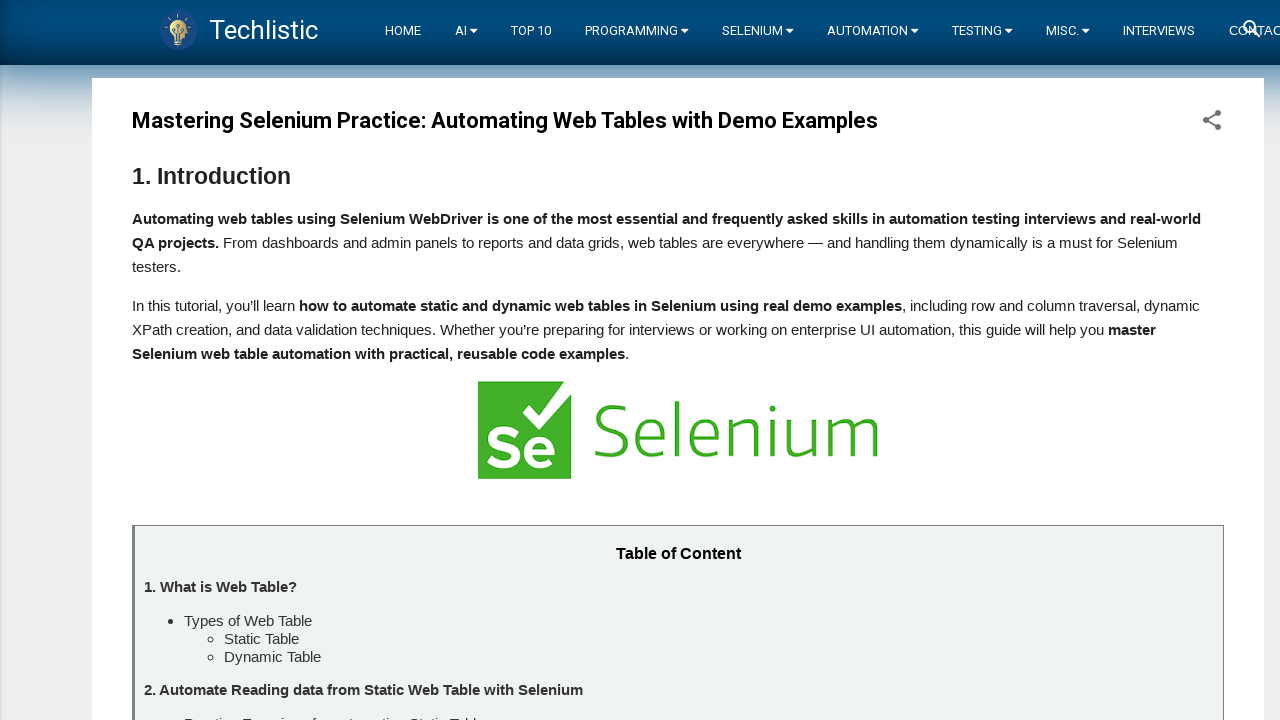

Retrieved all data from customers table row 2
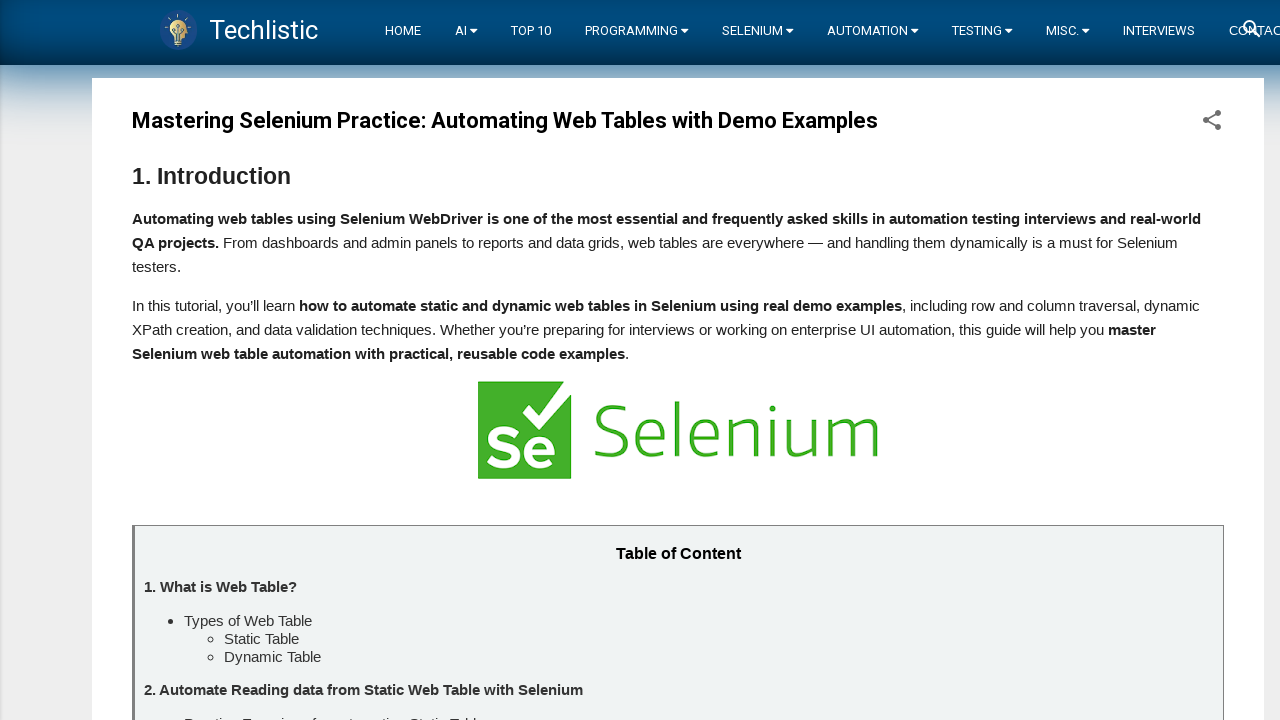

Retrieved all data from customers table row 3
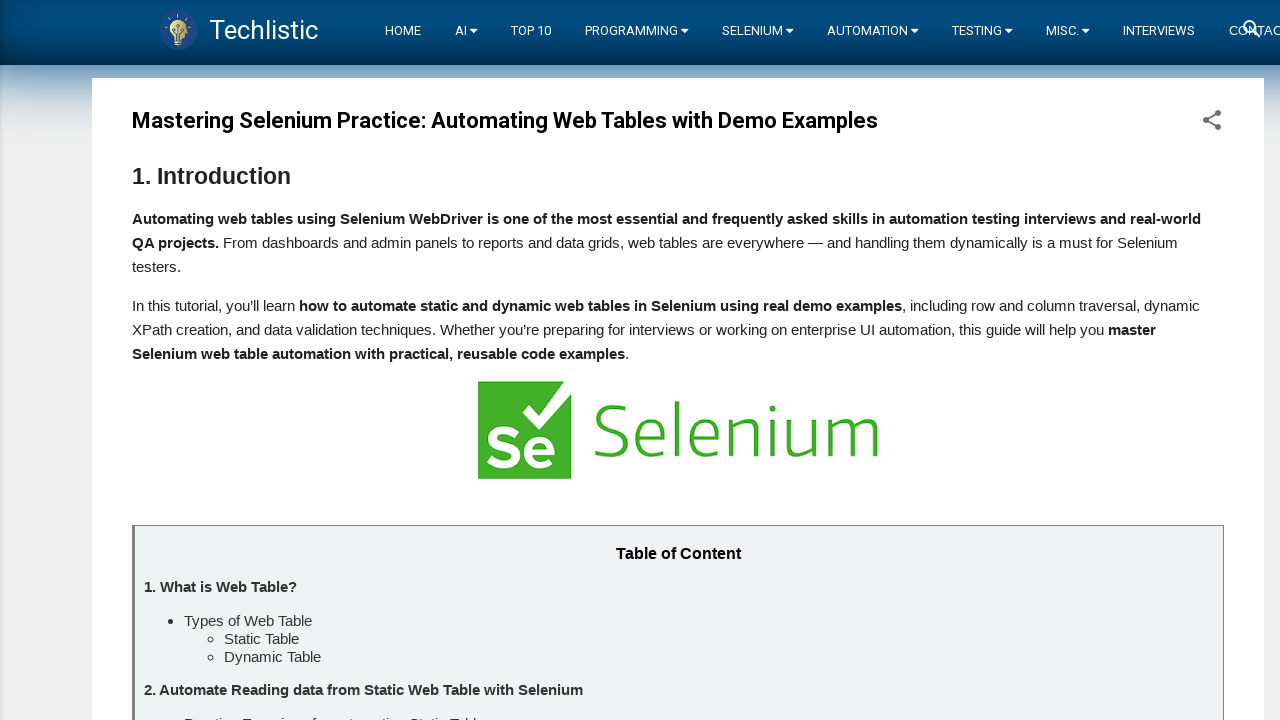

Retrieved all data from customers table row 4
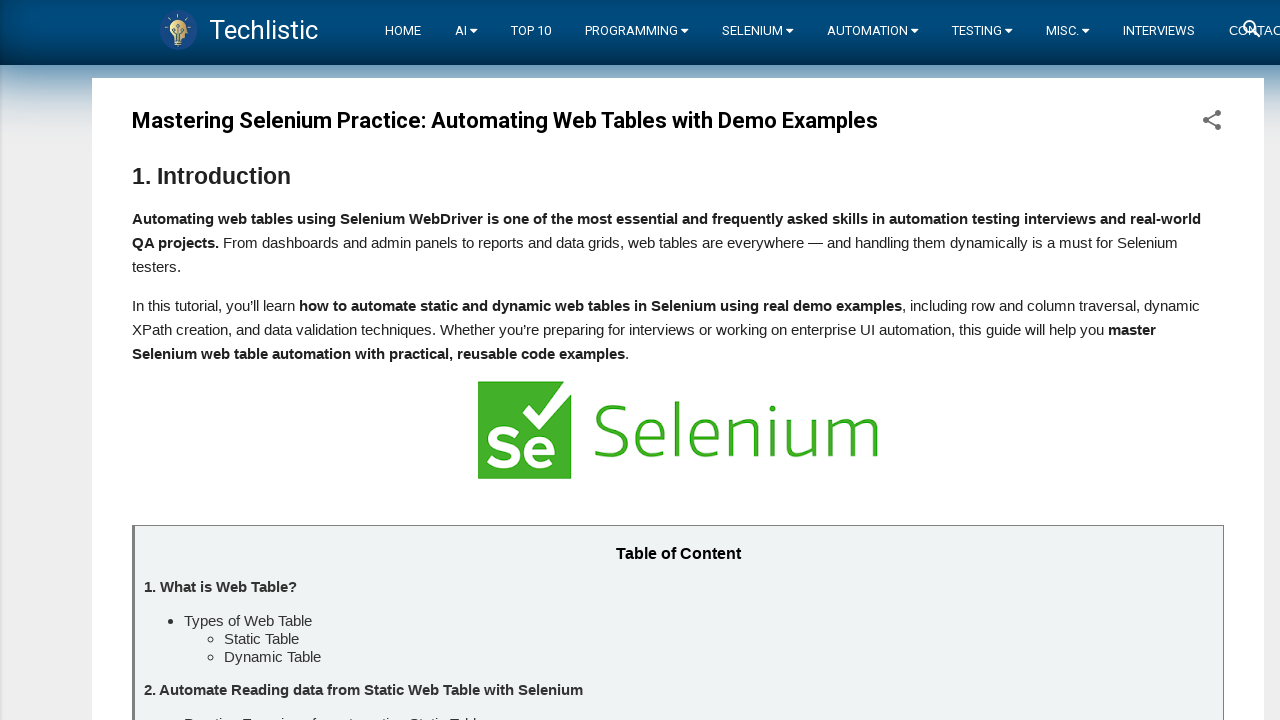

Retrieved all data from customers table row 5
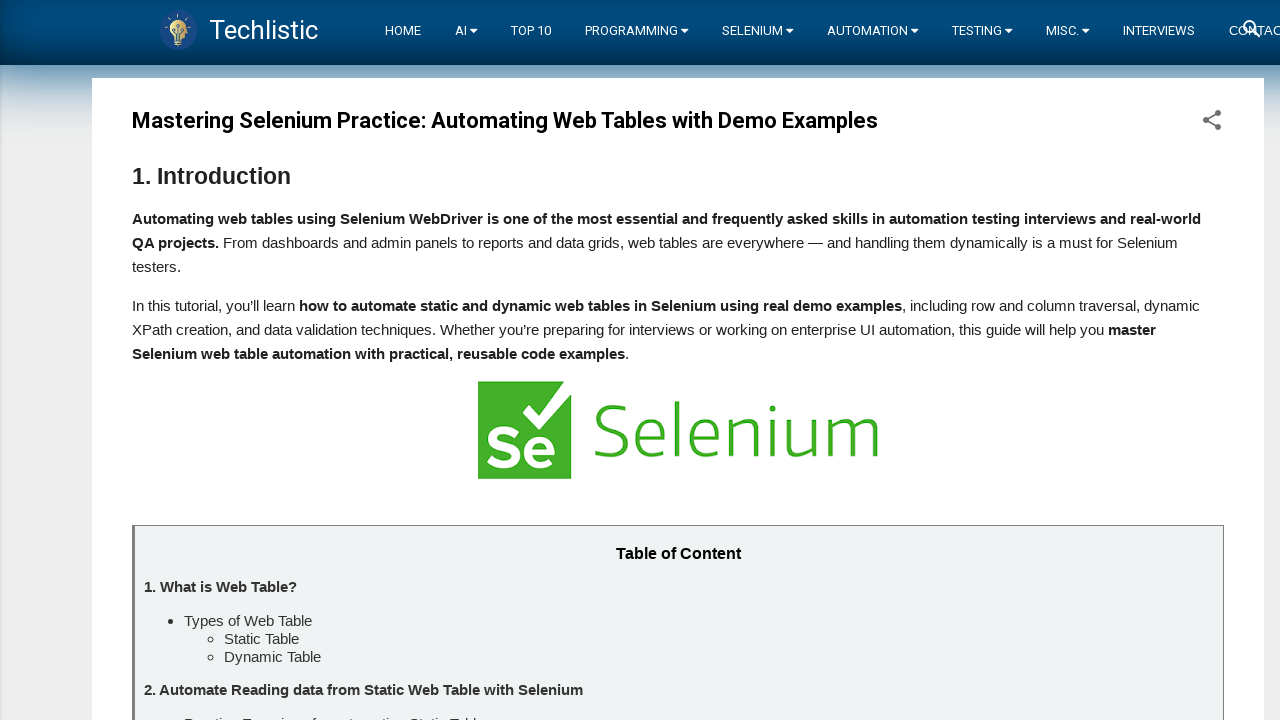

Retrieved all data from customers table row 6
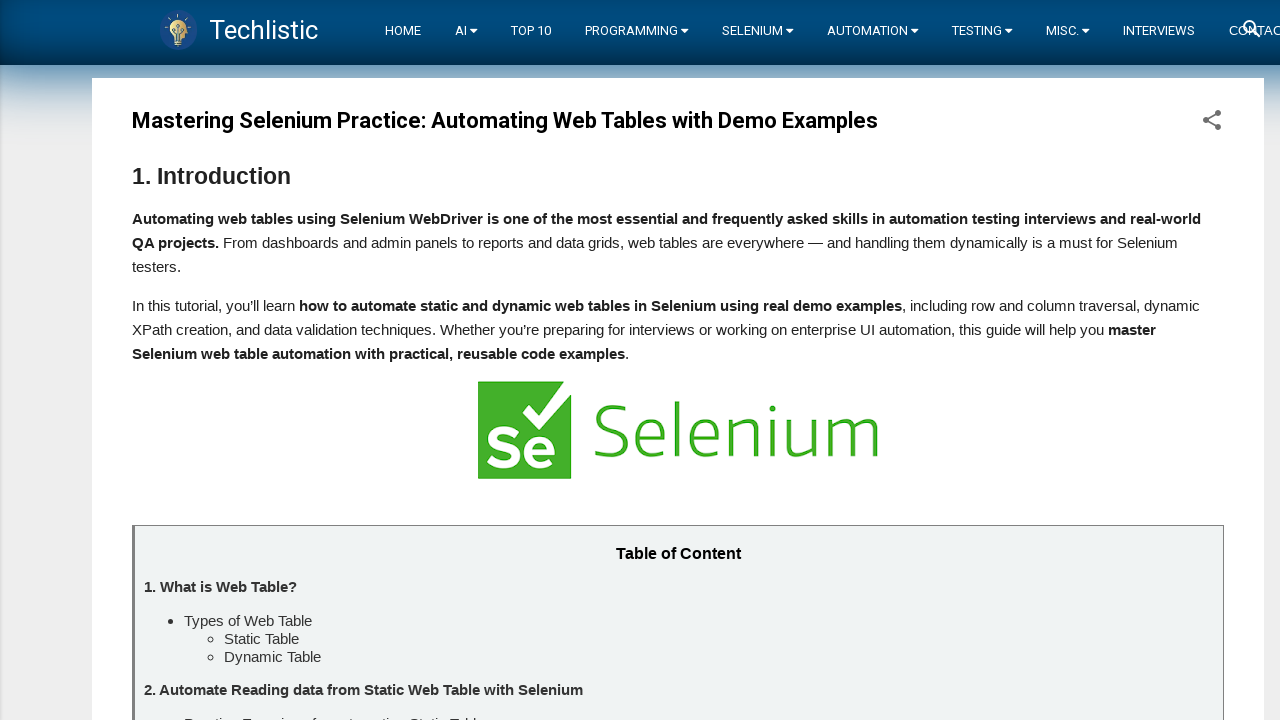

Retrieved all data from customers table row 7
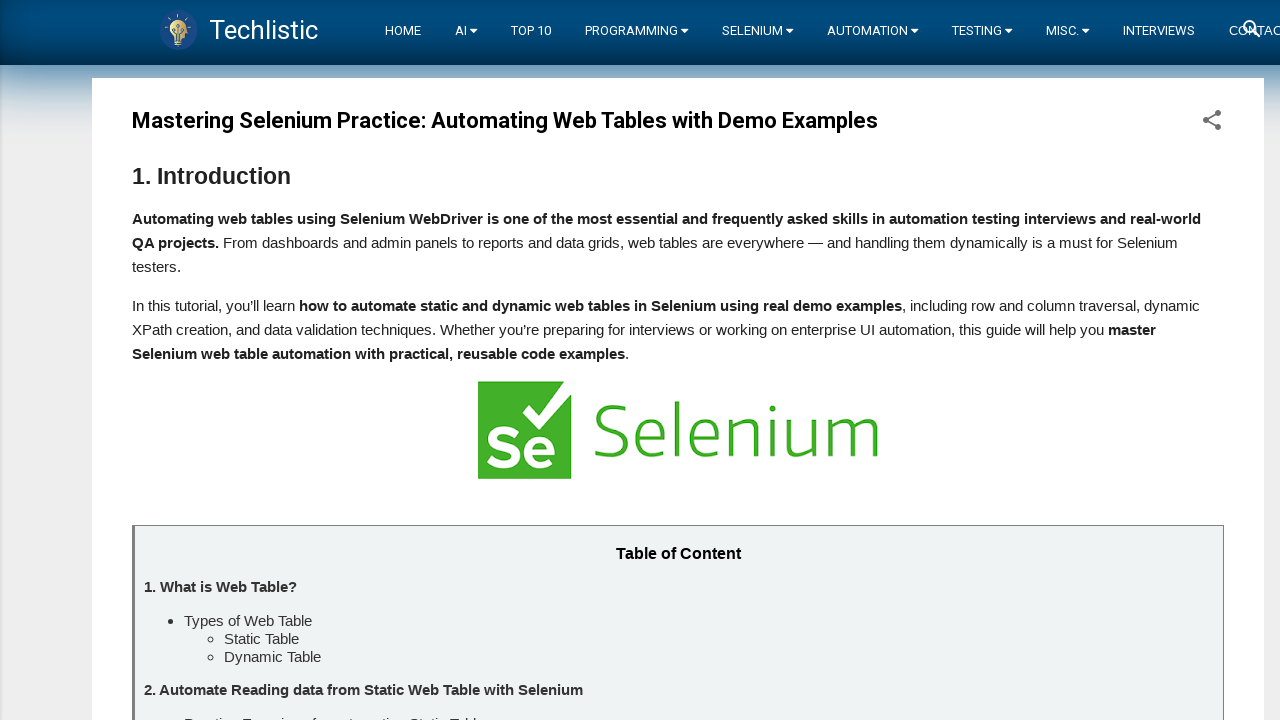

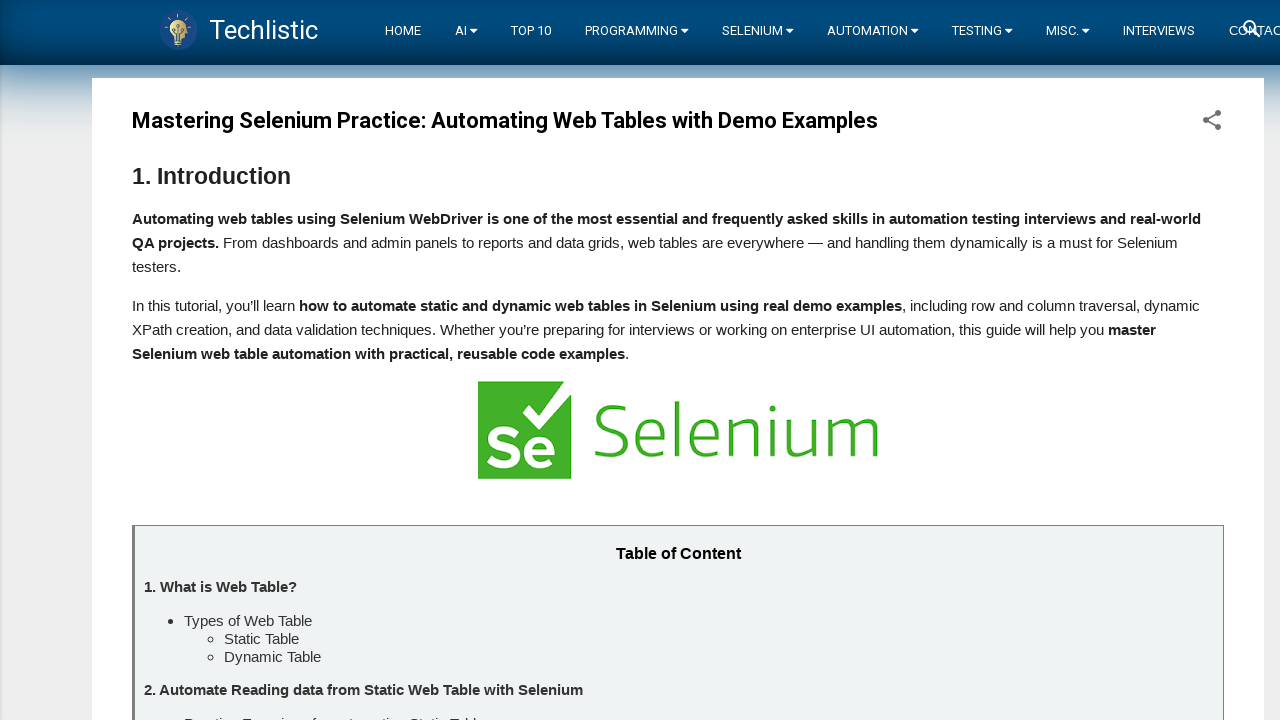